Sets a custom viewport size and navigates to the practice page to test responsive behavior.

Starting URL: https://practice.cydeo.com/

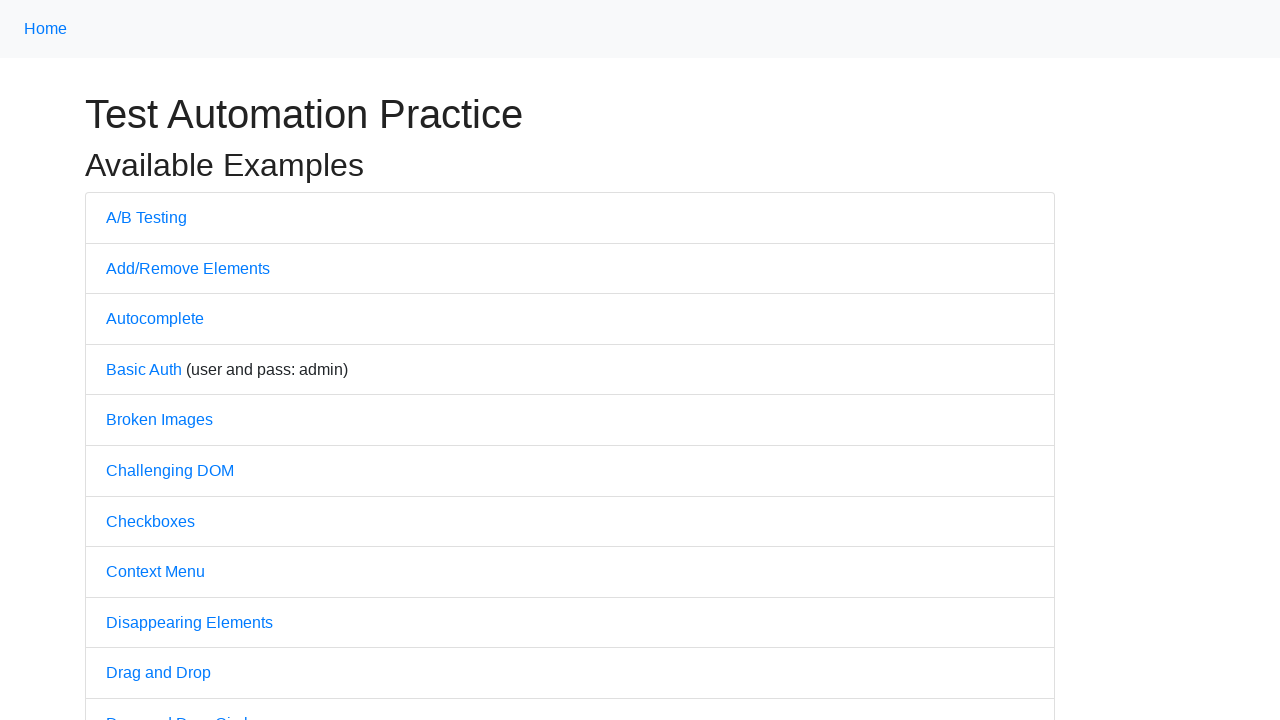

Set viewport size to 1850x1080 pixels
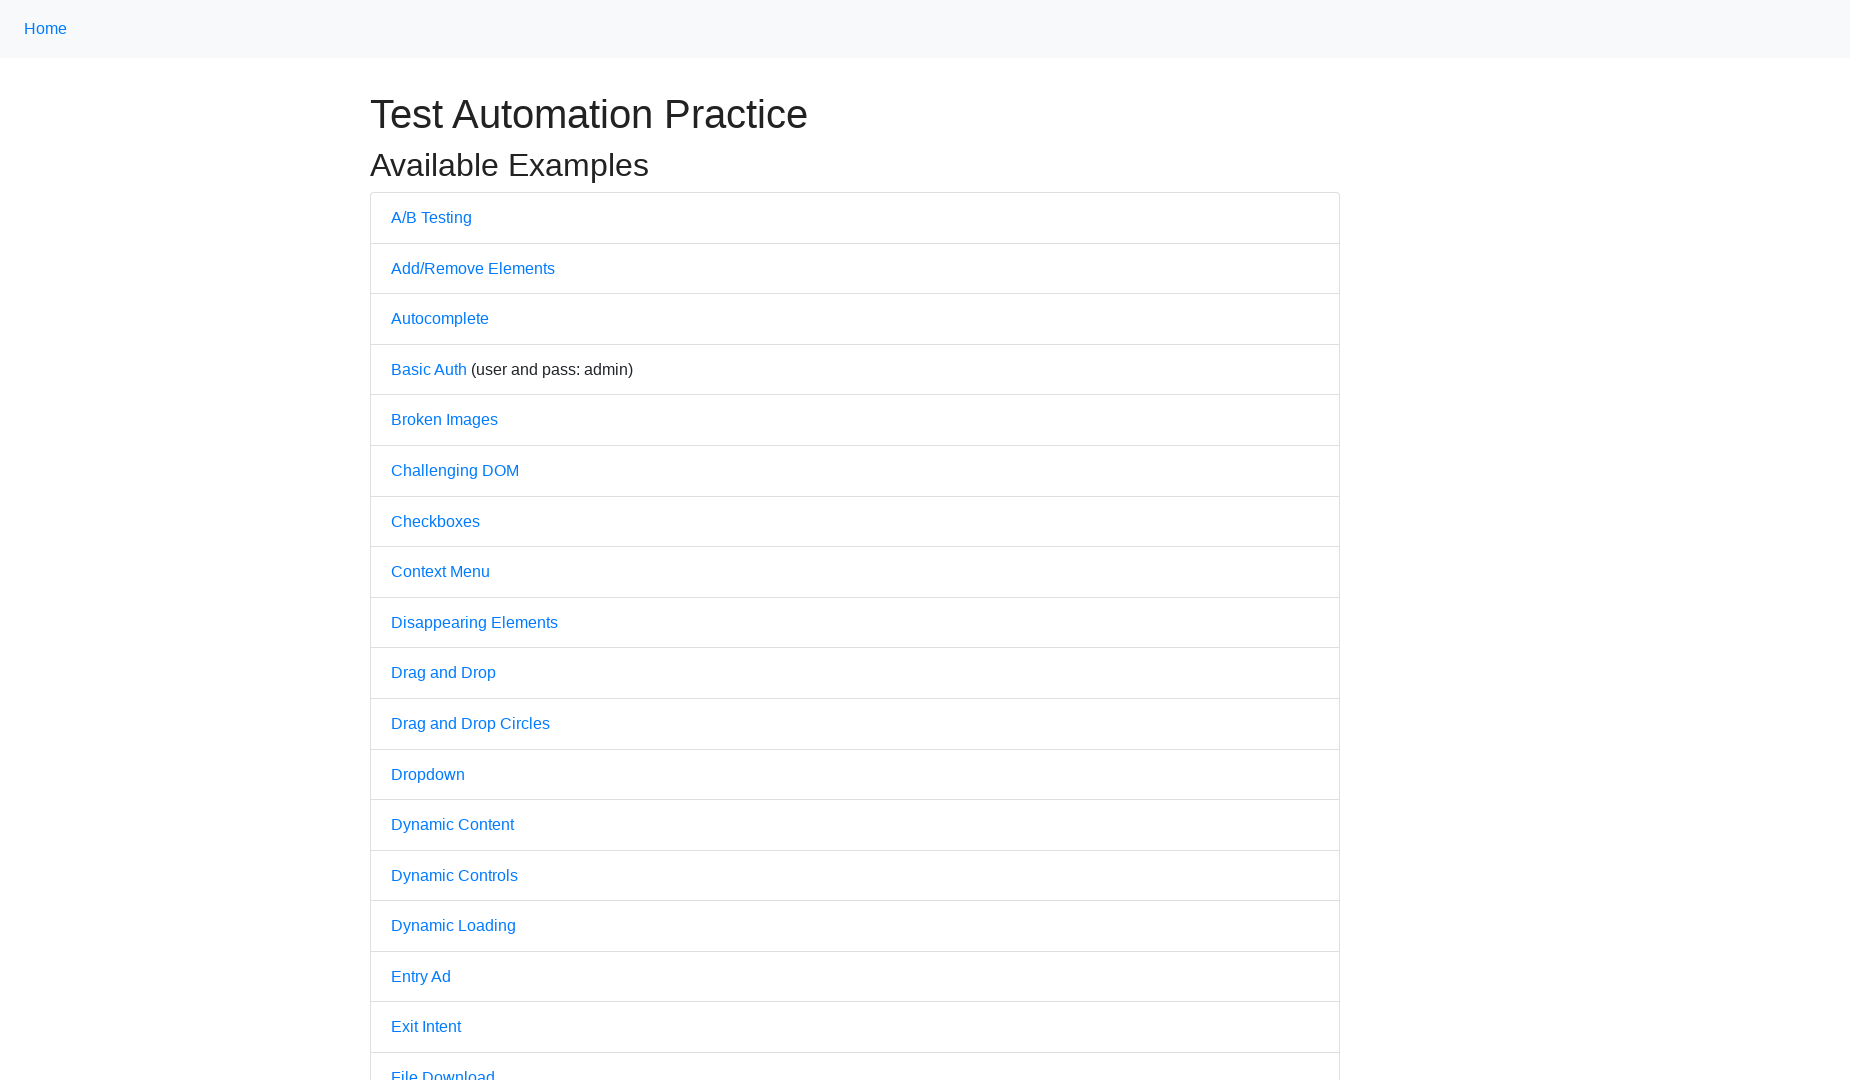

Navigated to practice page at https://practice.cydeo.com/
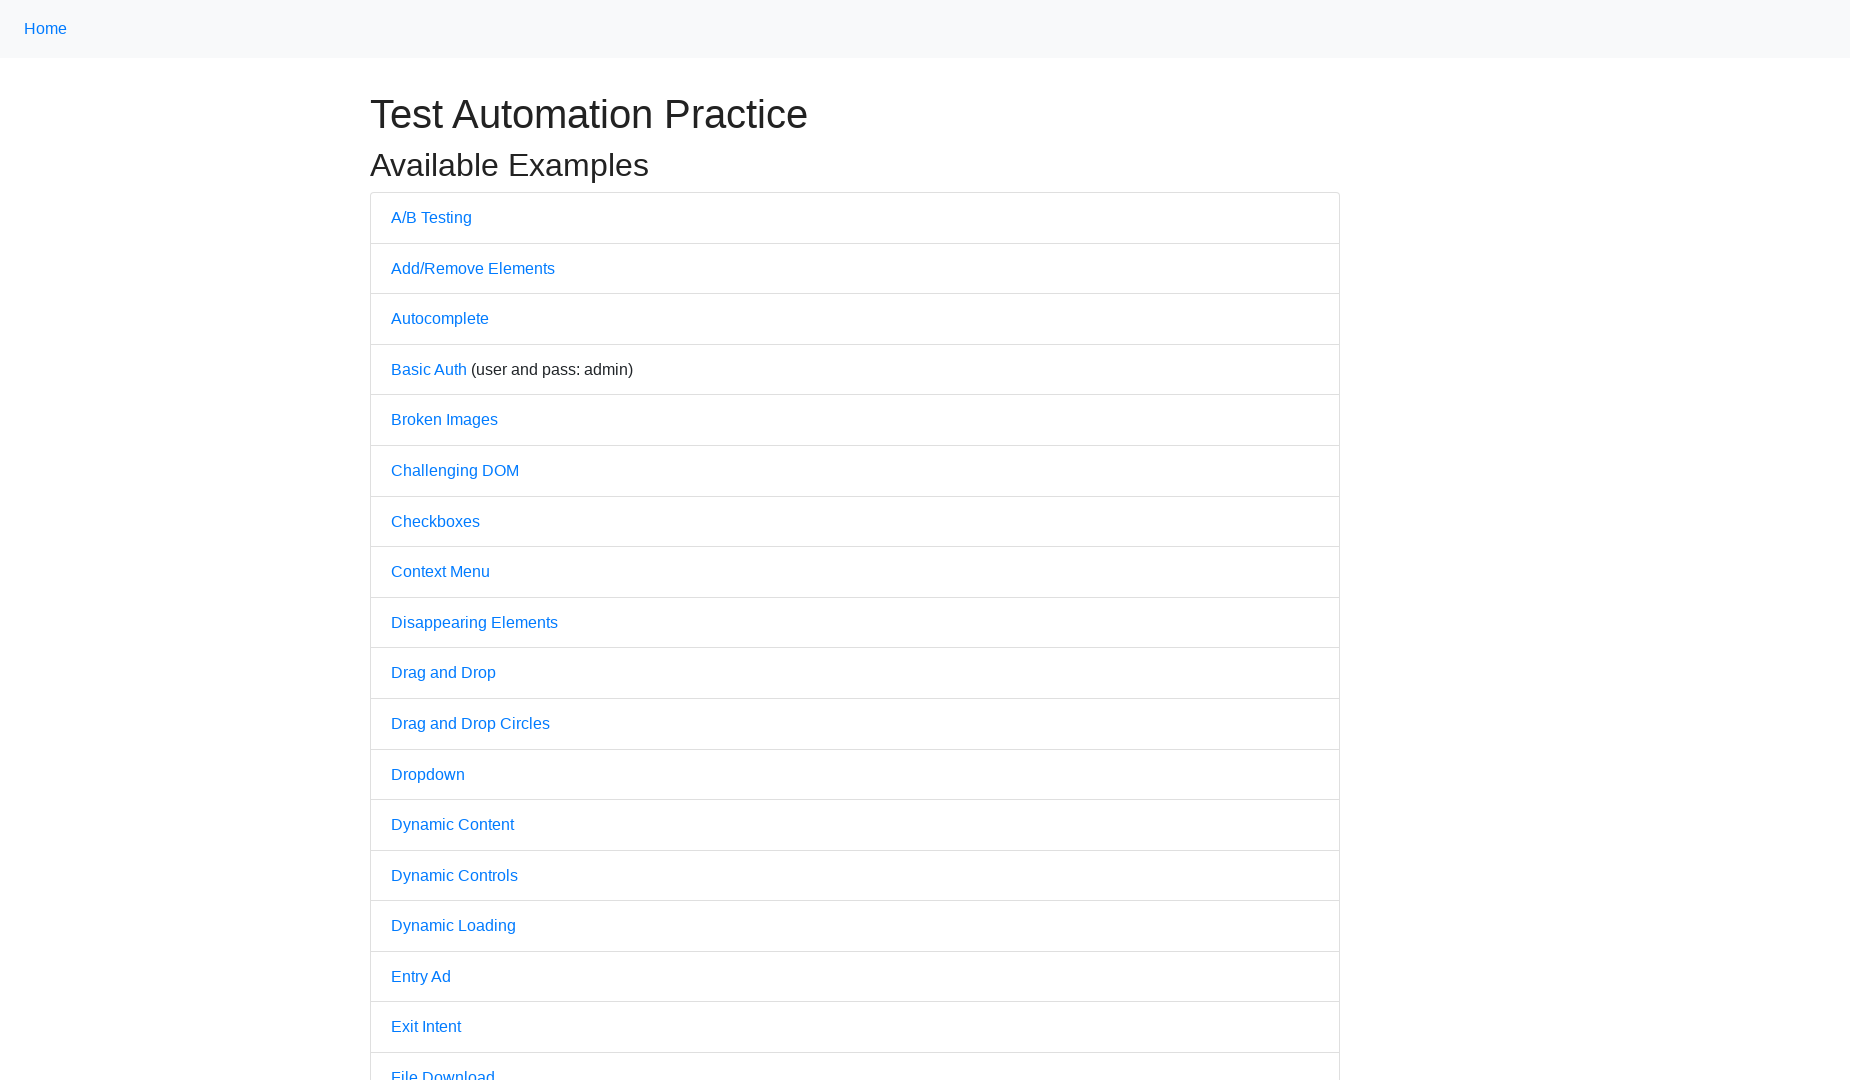

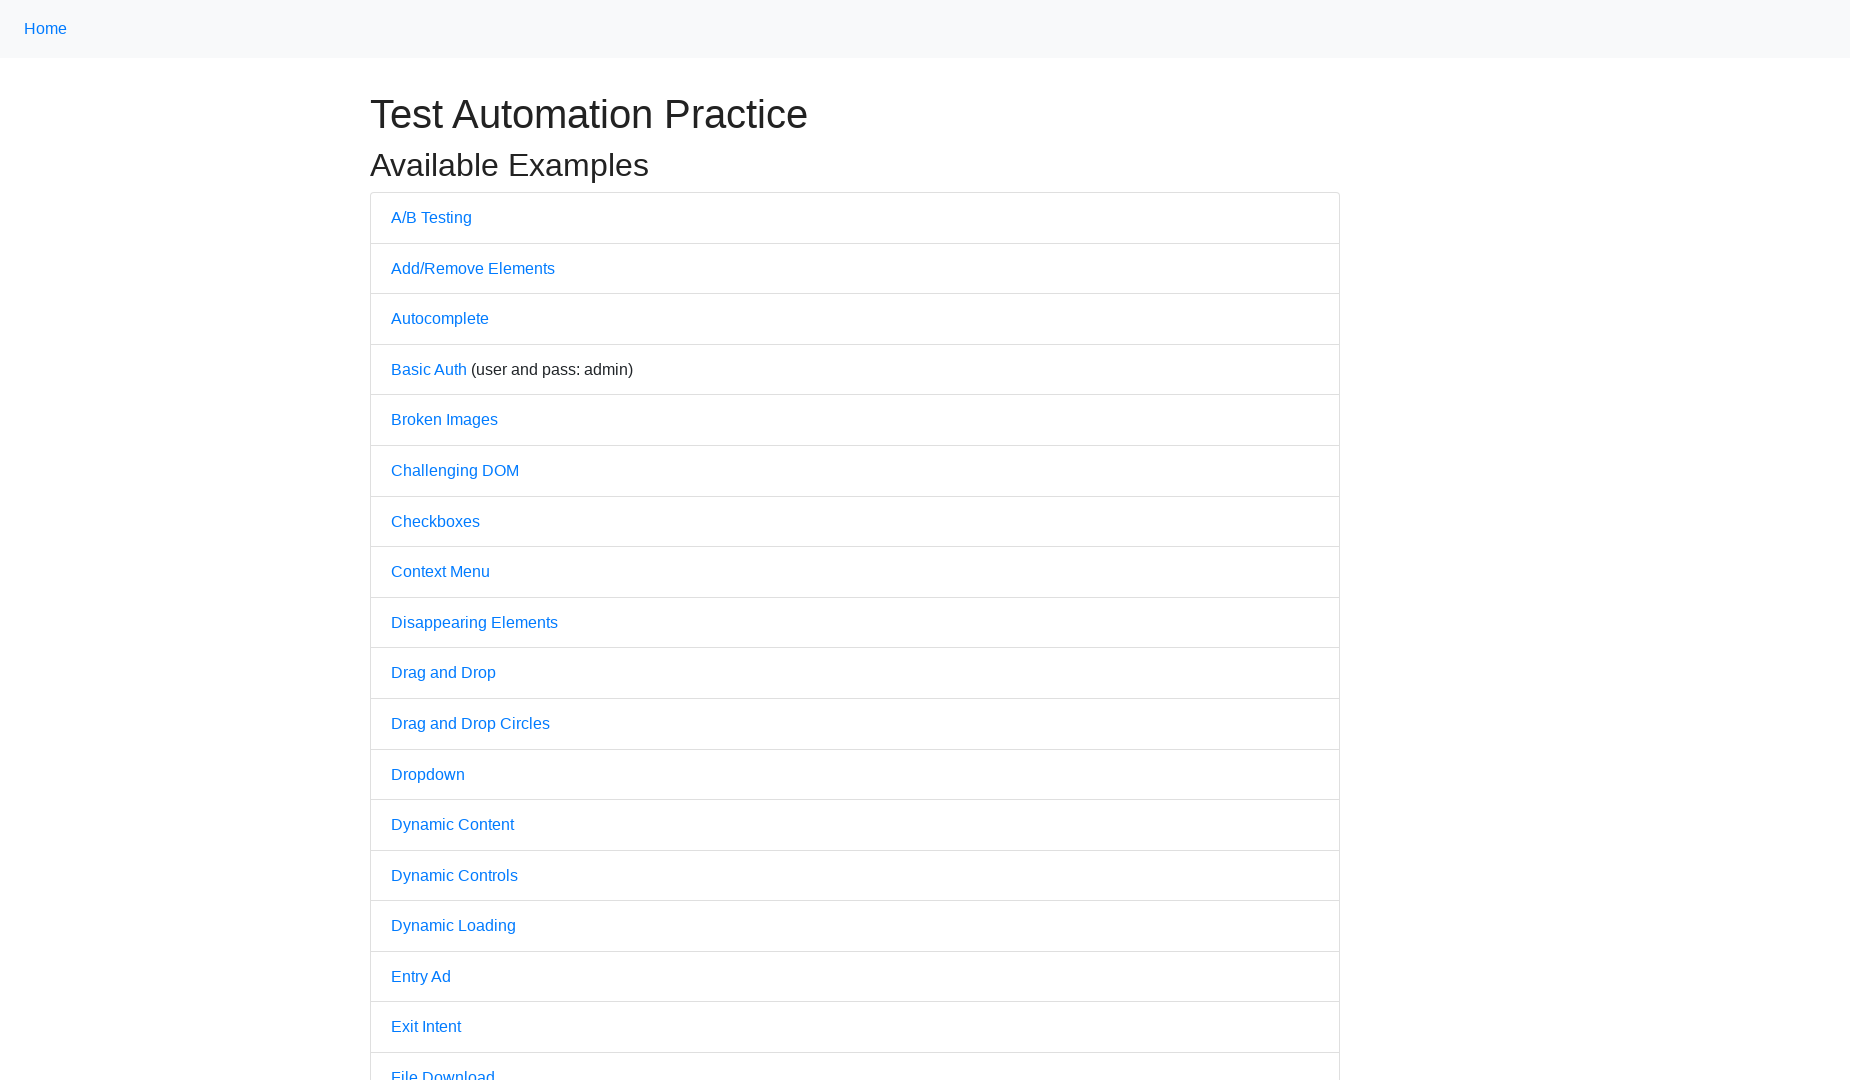